Tests that clicking the "Email" column header sorts the table values in ascending alphabetical order

Starting URL: http://the-internet.herokuapp.com/tables

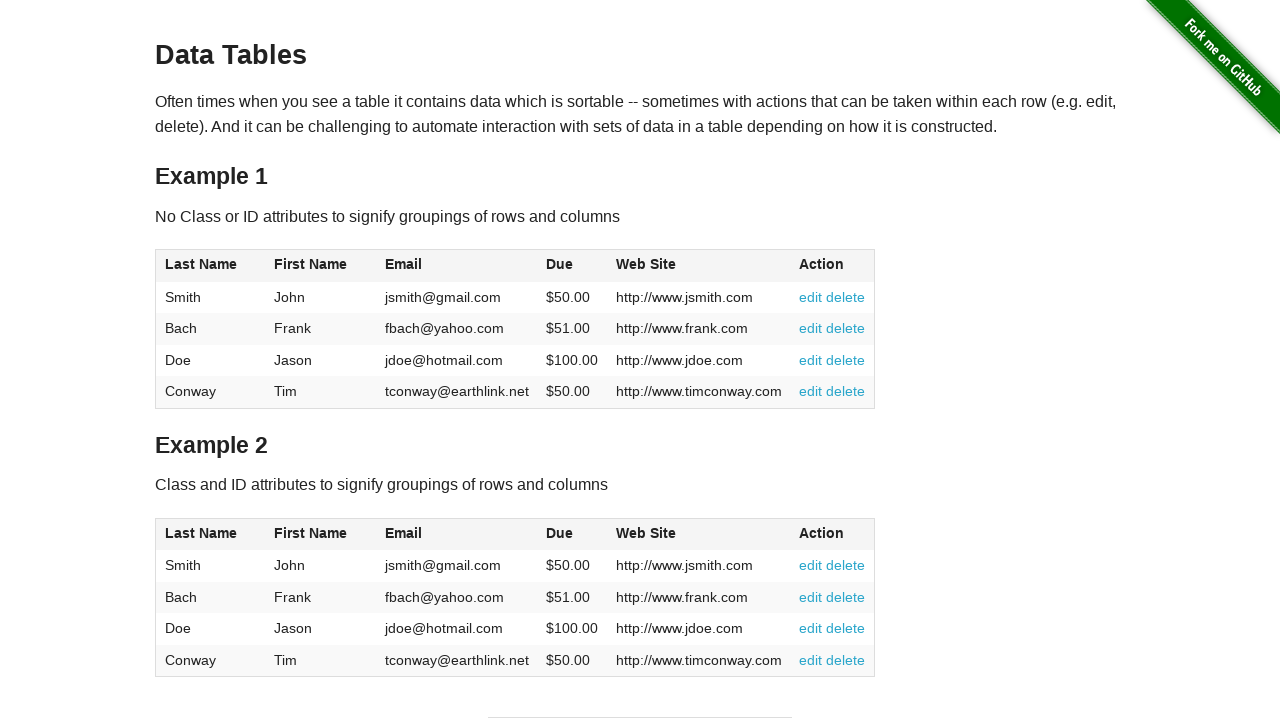

Clicked Email column header to sort at (457, 266) on #table1 thead tr th:nth-of-type(3)
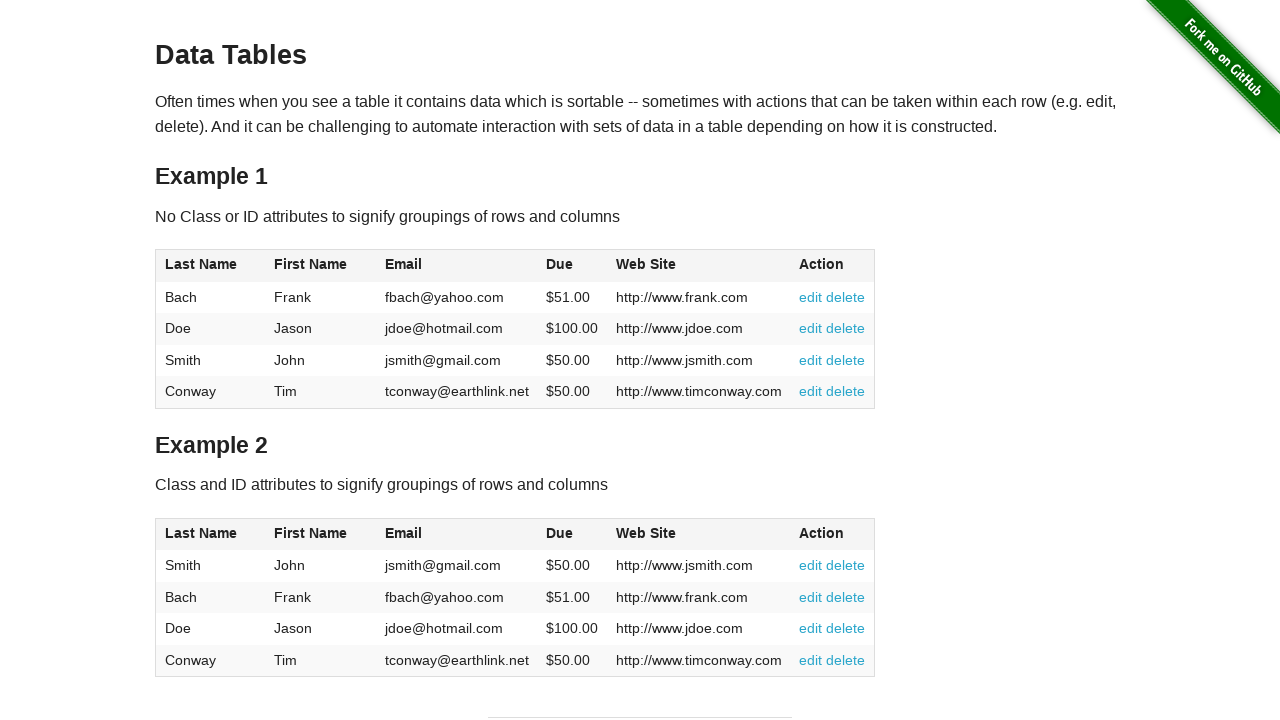

Table sorted in ascending alphabetical order by Email column
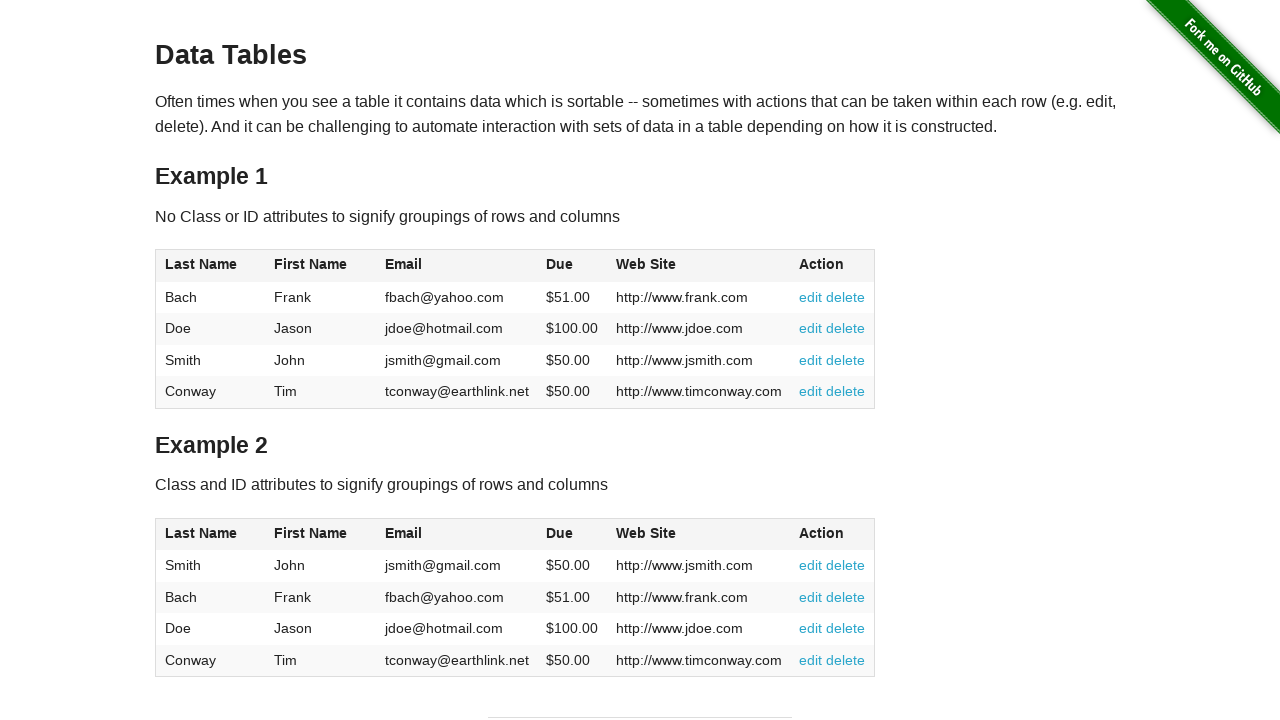

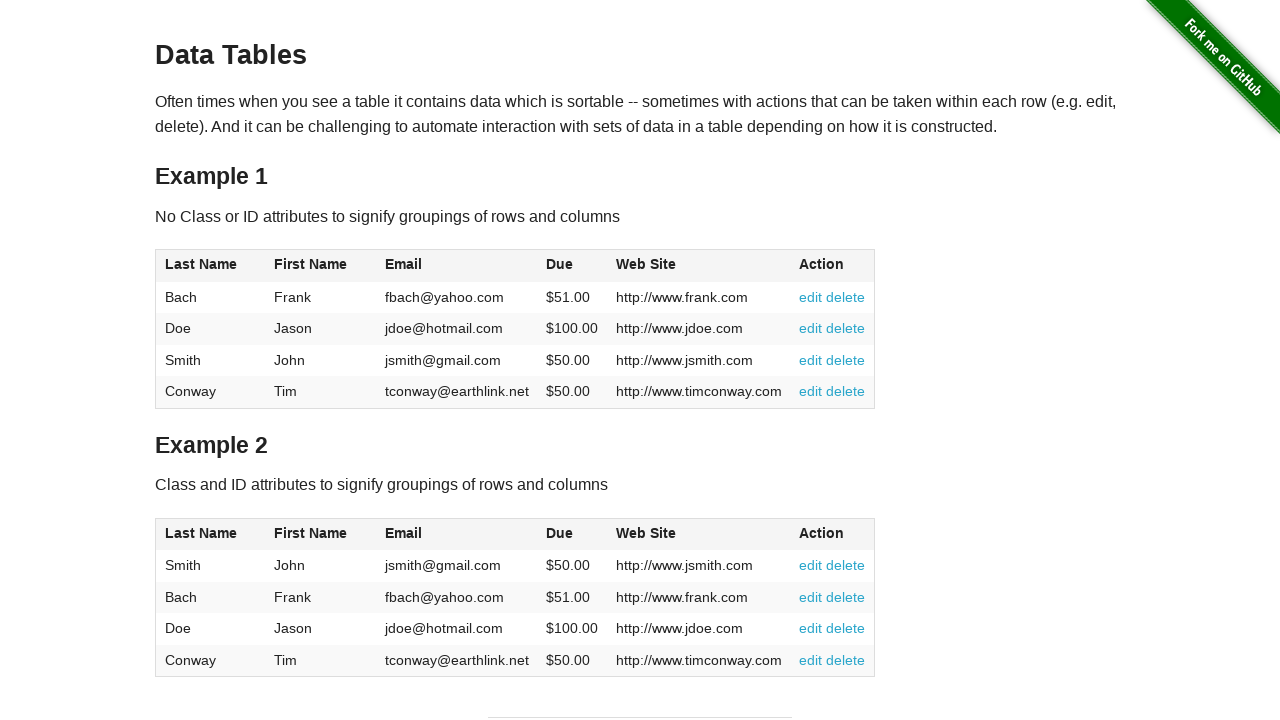